Sets browser window to specific dimensions (800x800), clears cookies and navigates to CVS

Starting URL: https://cvs.com/

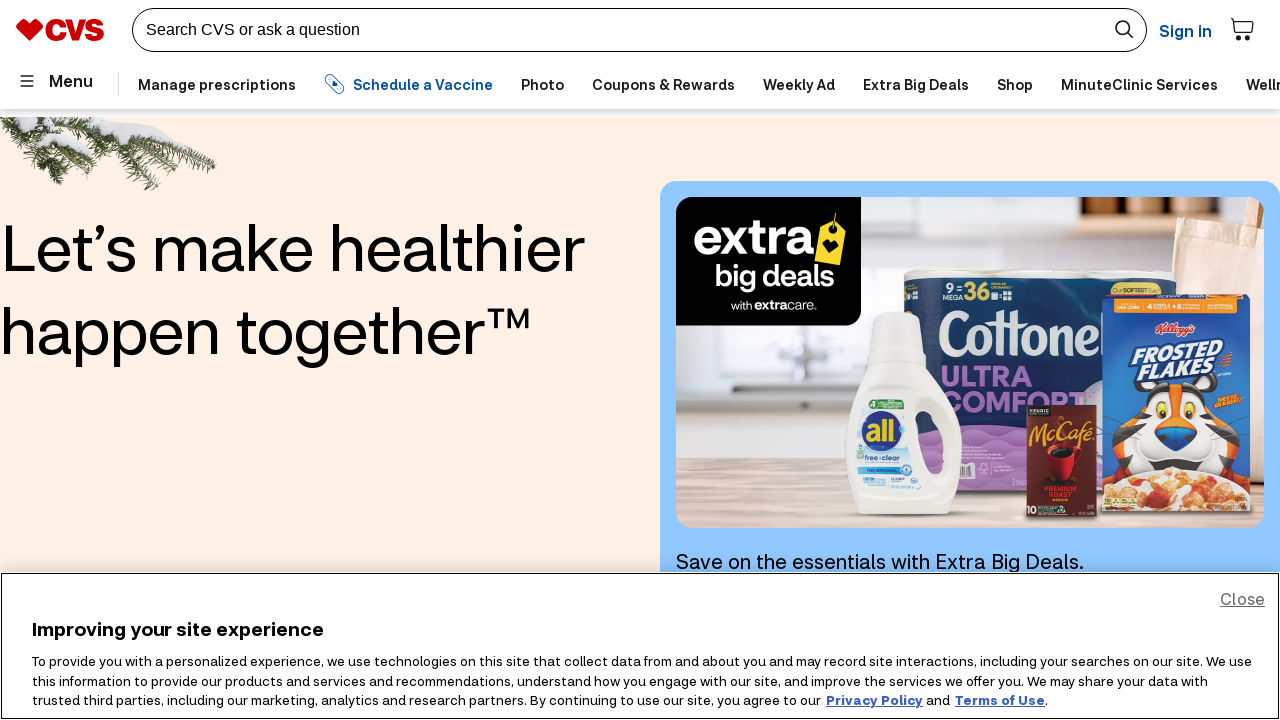

Set browser window to 800x800 pixels
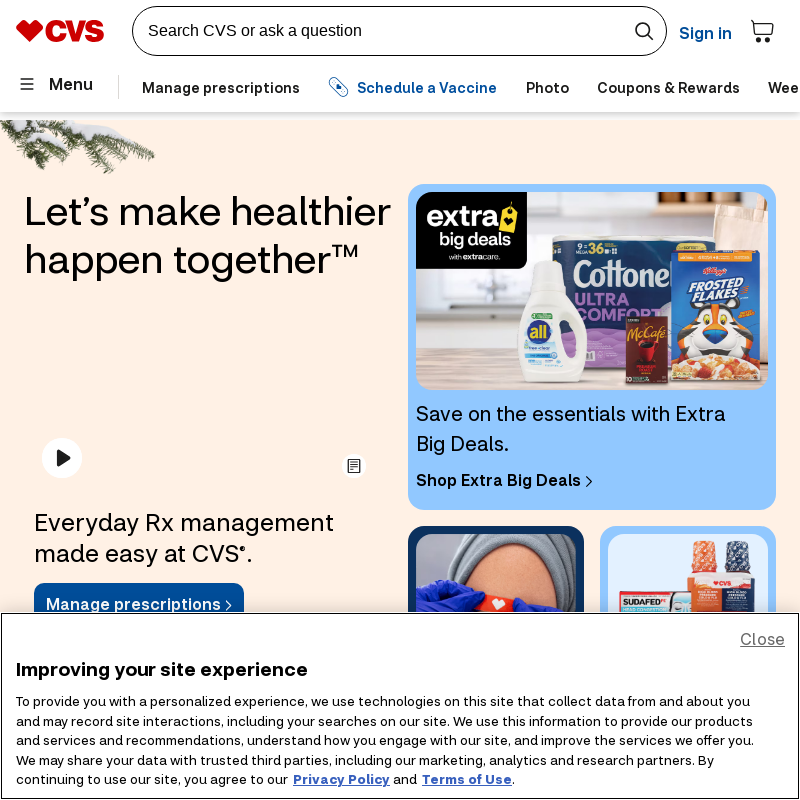

Cleared all cookies
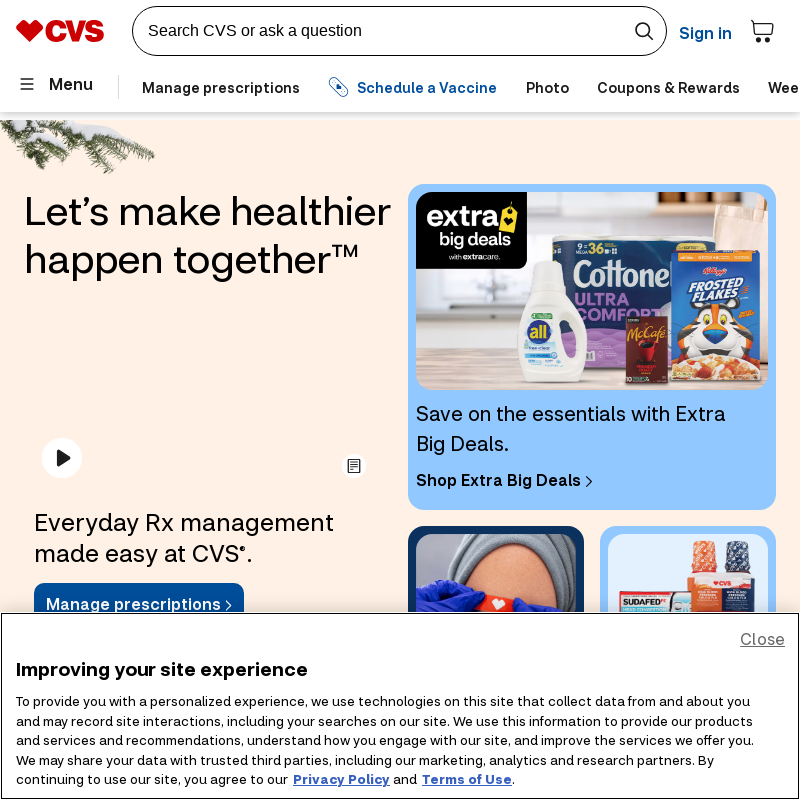

Navigated to https://cvs.com/
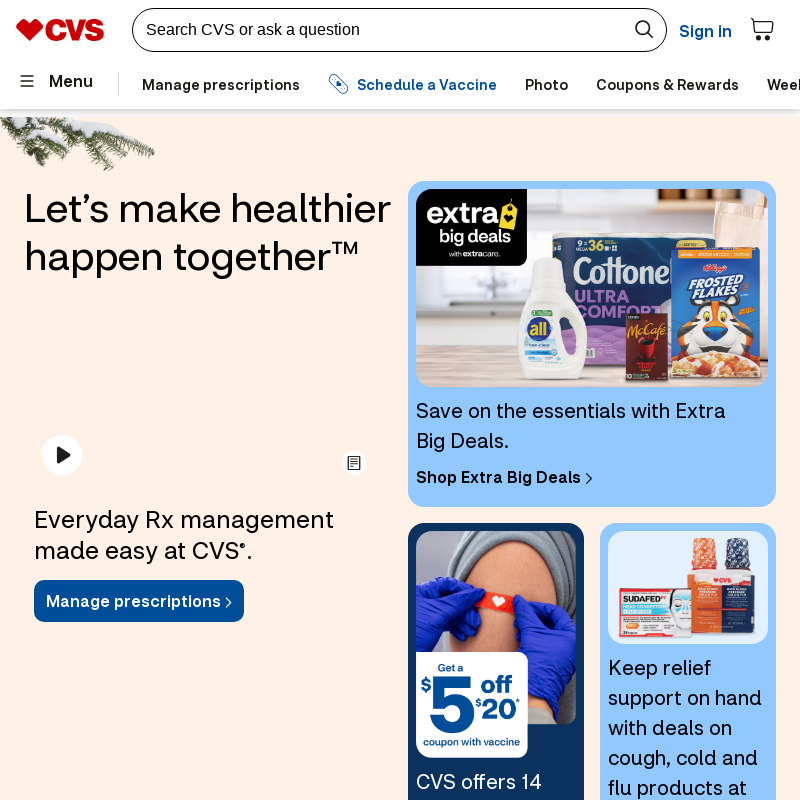

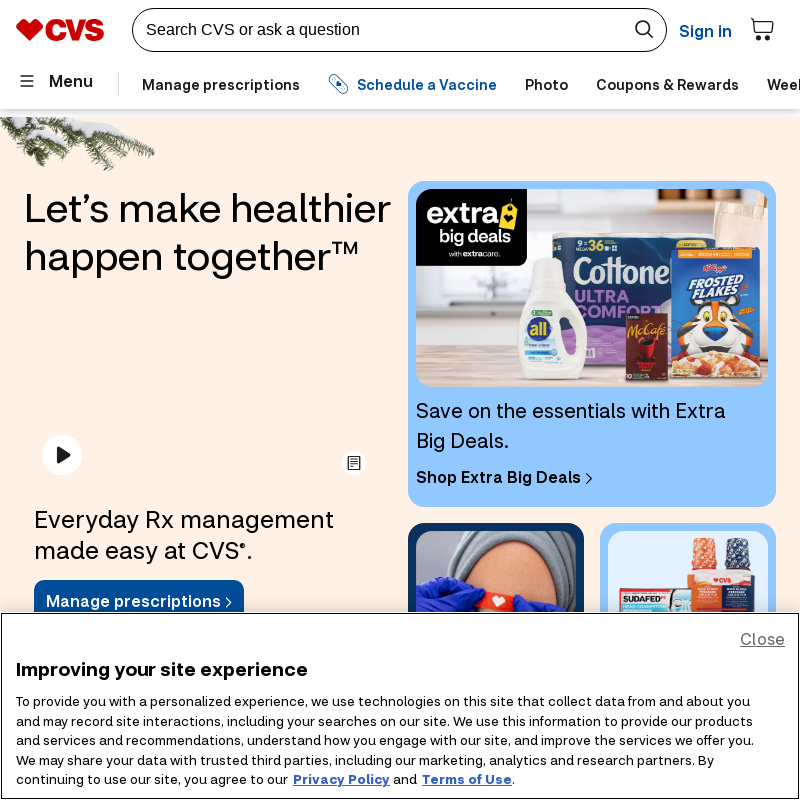